Tests a verification button by clicking it and verifying that a success message is displayed

Starting URL: https://suninjuly.github.io/wait1.html

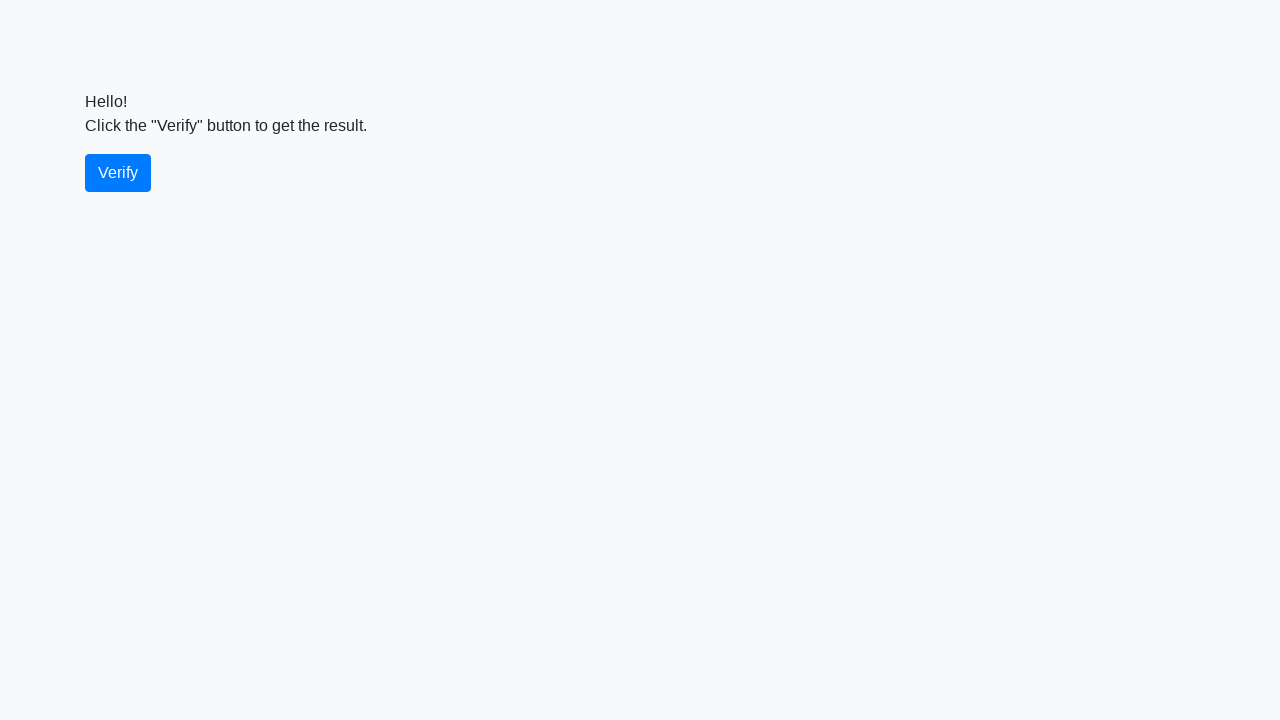

Clicked the verify button at (118, 173) on #verify
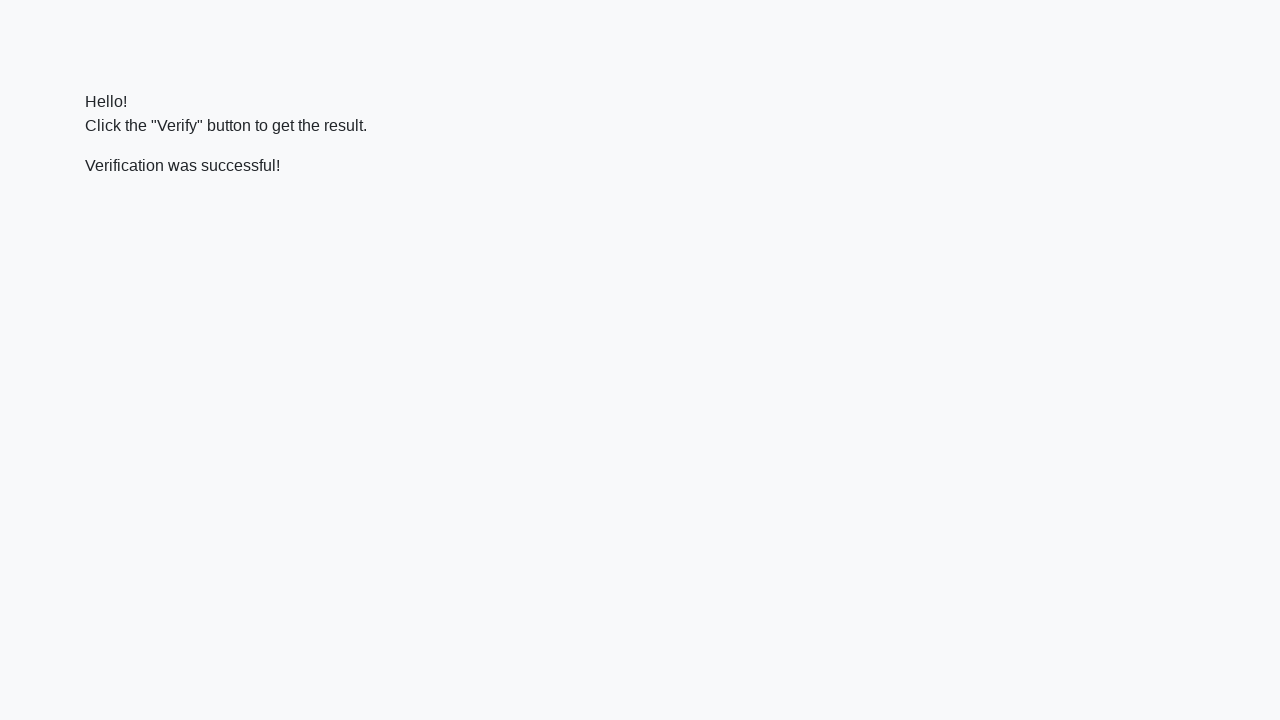

Success message element appeared
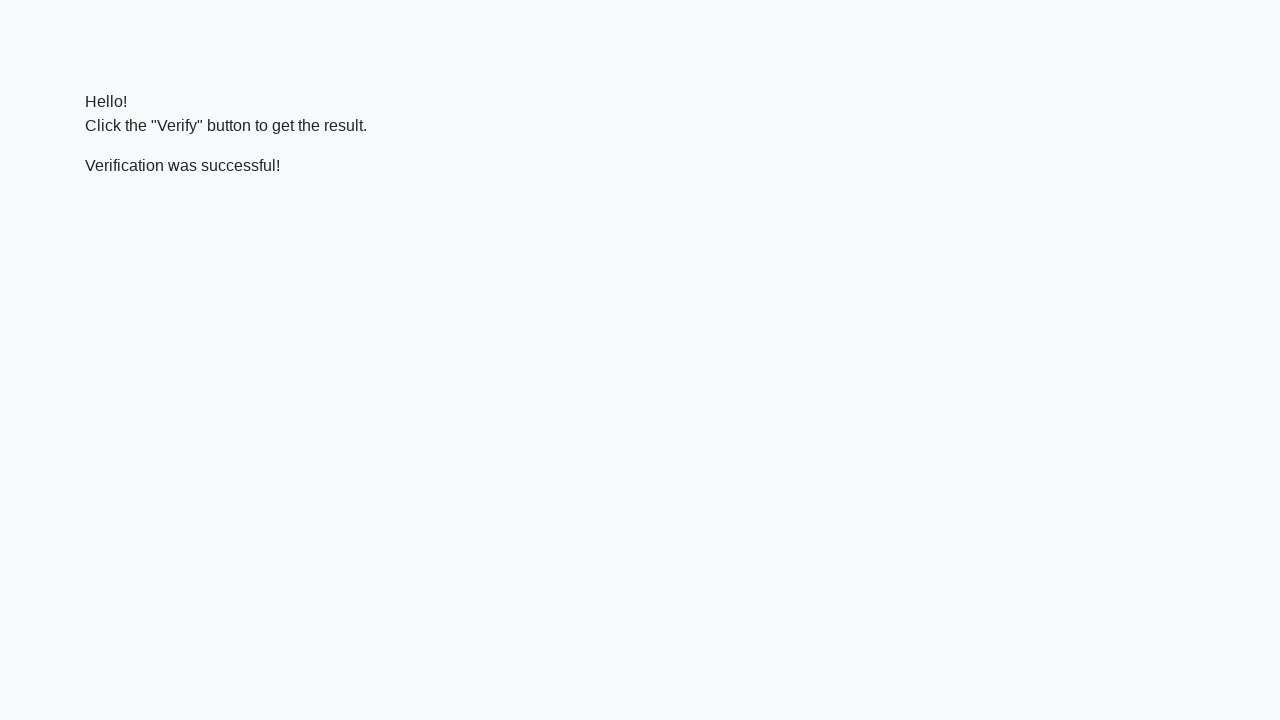

Retrieved success message text
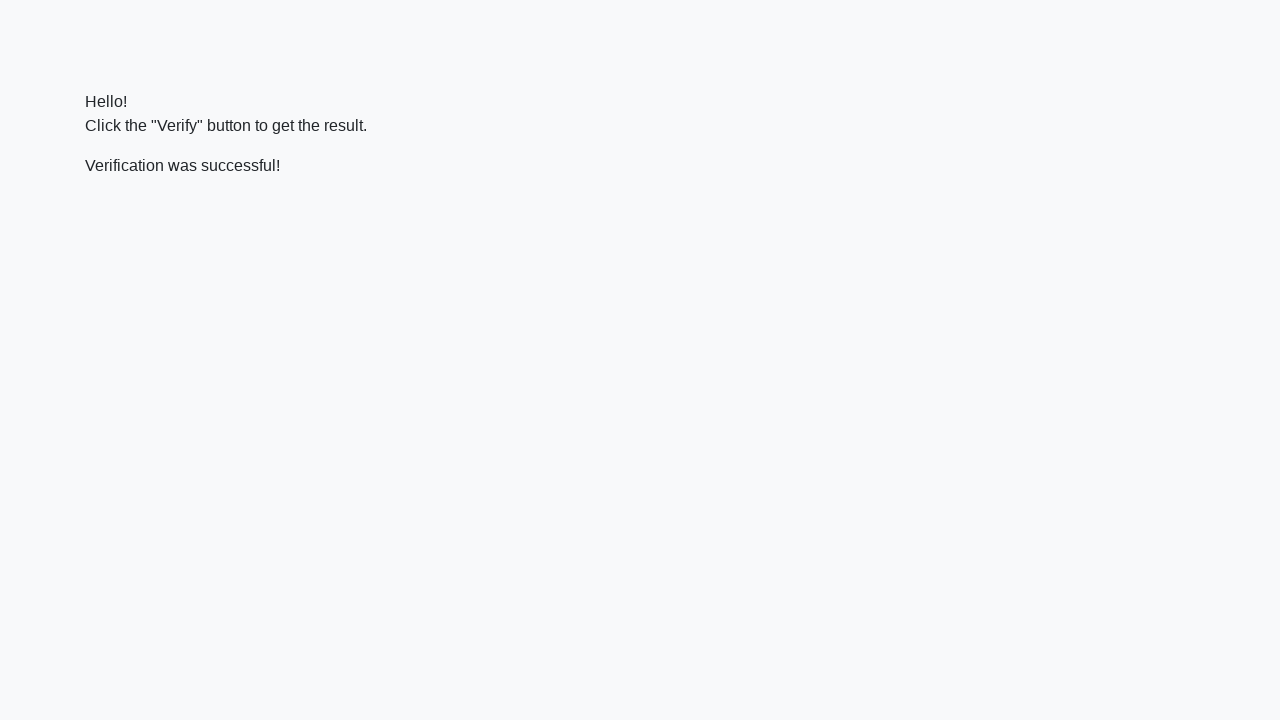

Verified that success message displays 'Verification was successful!'
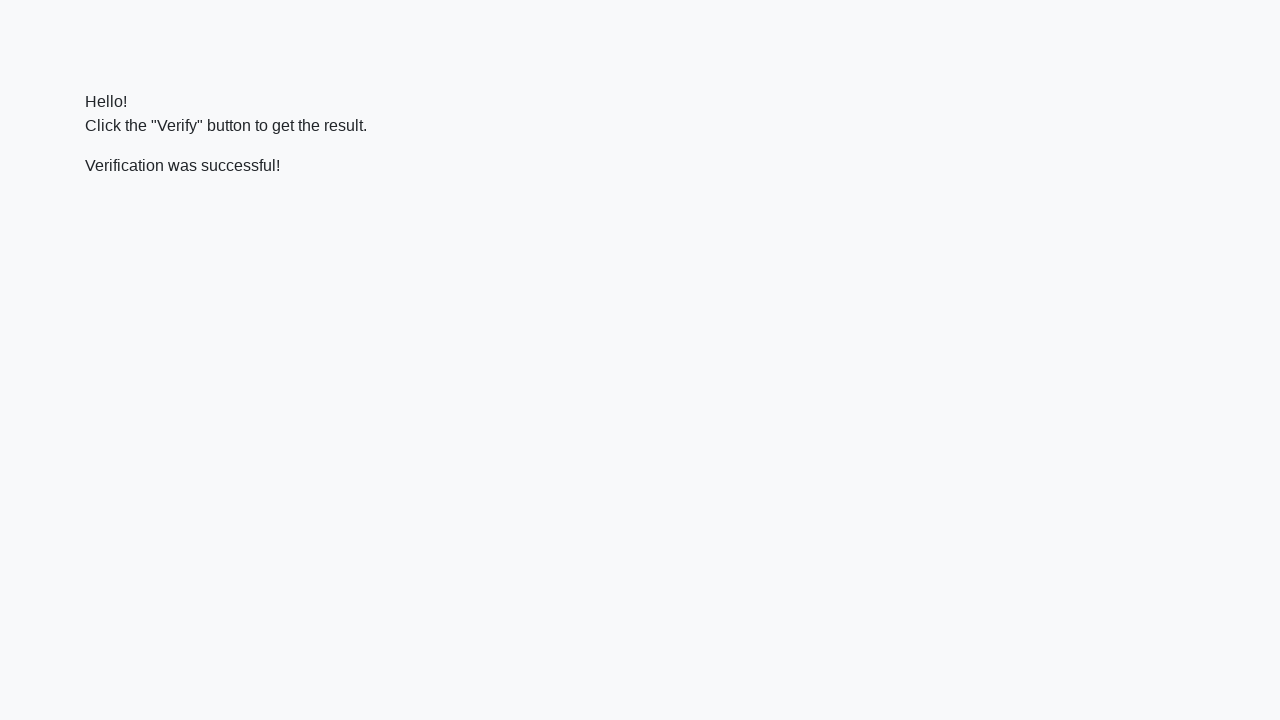

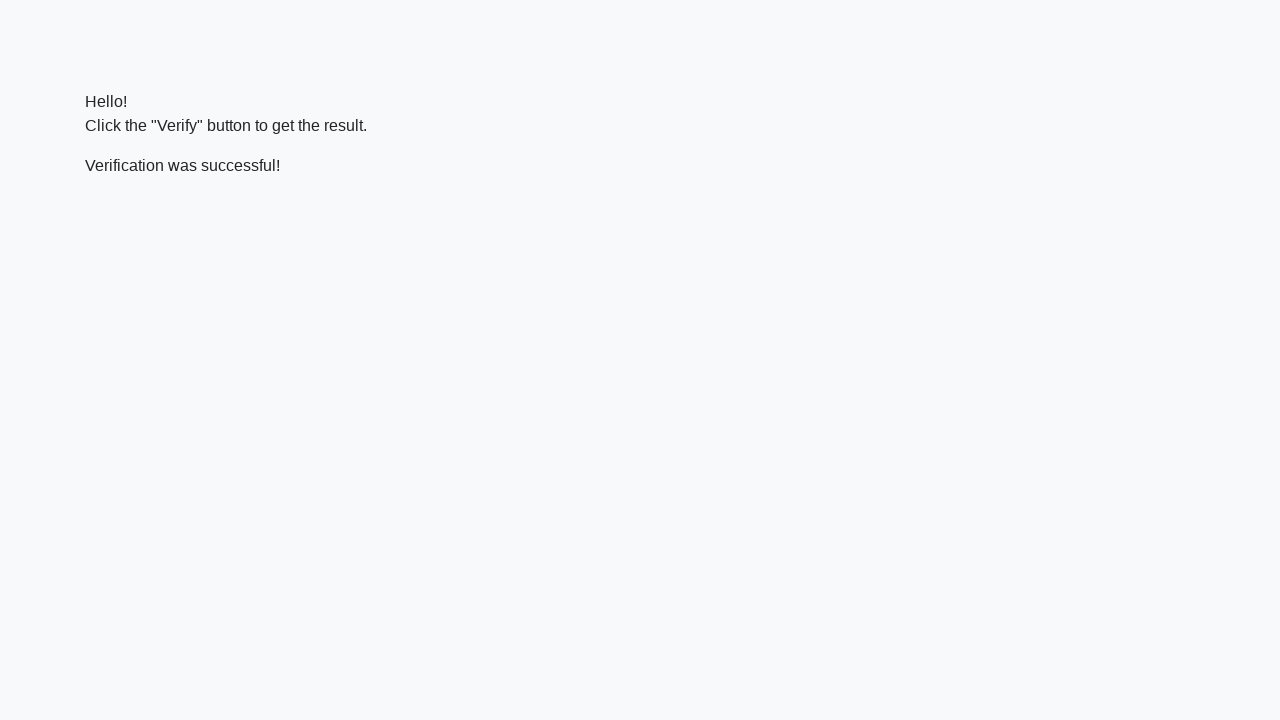